Tests dynamic loading functionality where an existing hidden element becomes visible after clicking Start. Clicks the Start button, waits for the hidden element to become visible, and verifies it's displayed.

Starting URL: http://the-internet.herokuapp.com/dynamic_loading/1

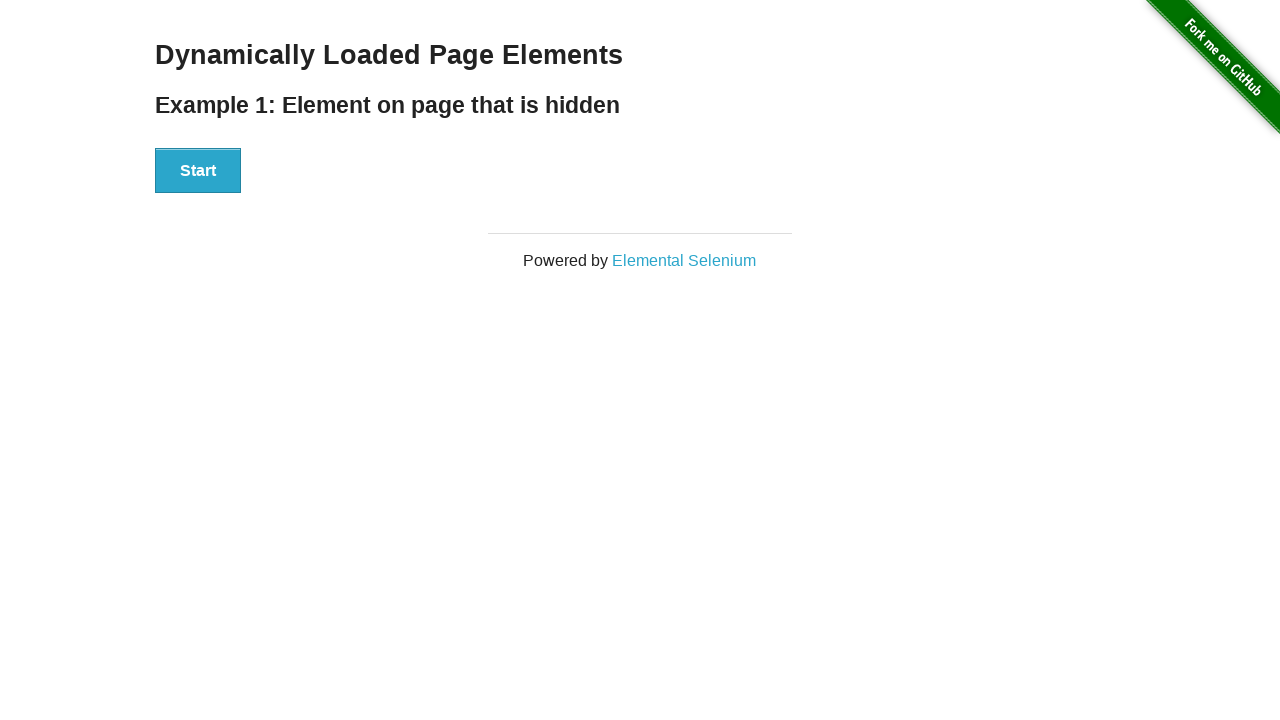

Clicked Start button to trigger dynamic loading at (198, 171) on #start button
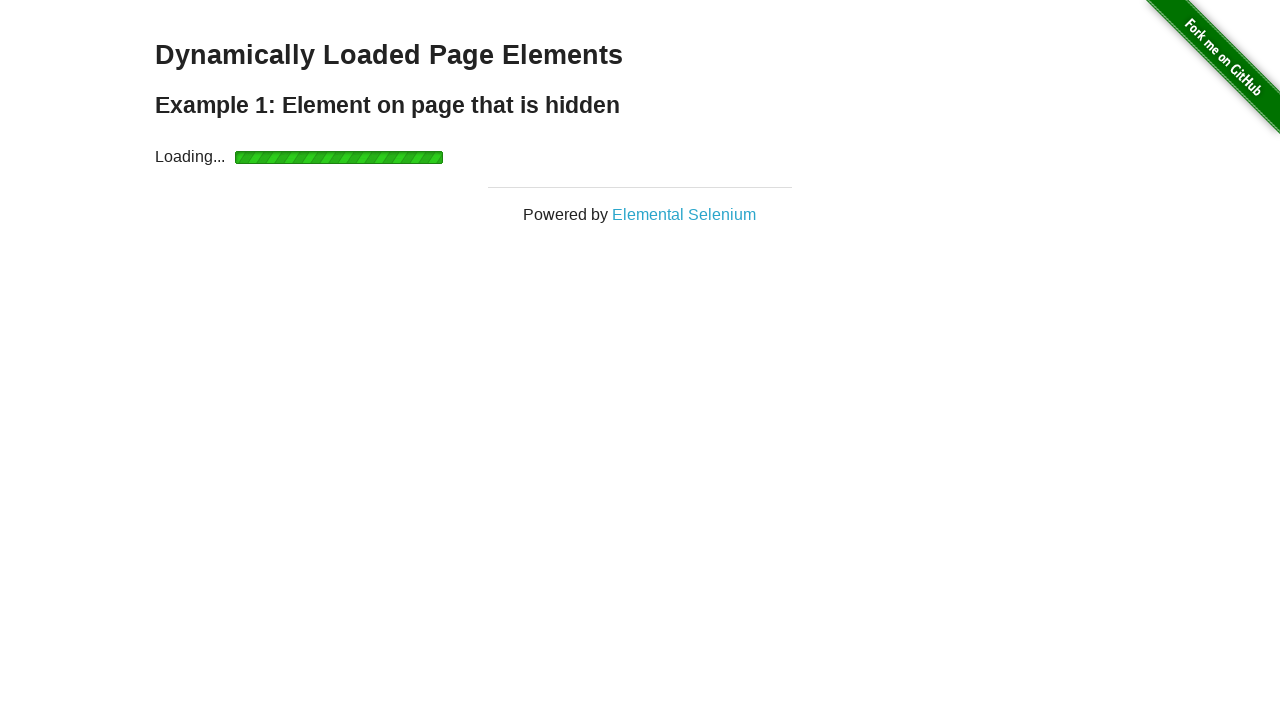

Waited for finish element to become visible after dynamic loading
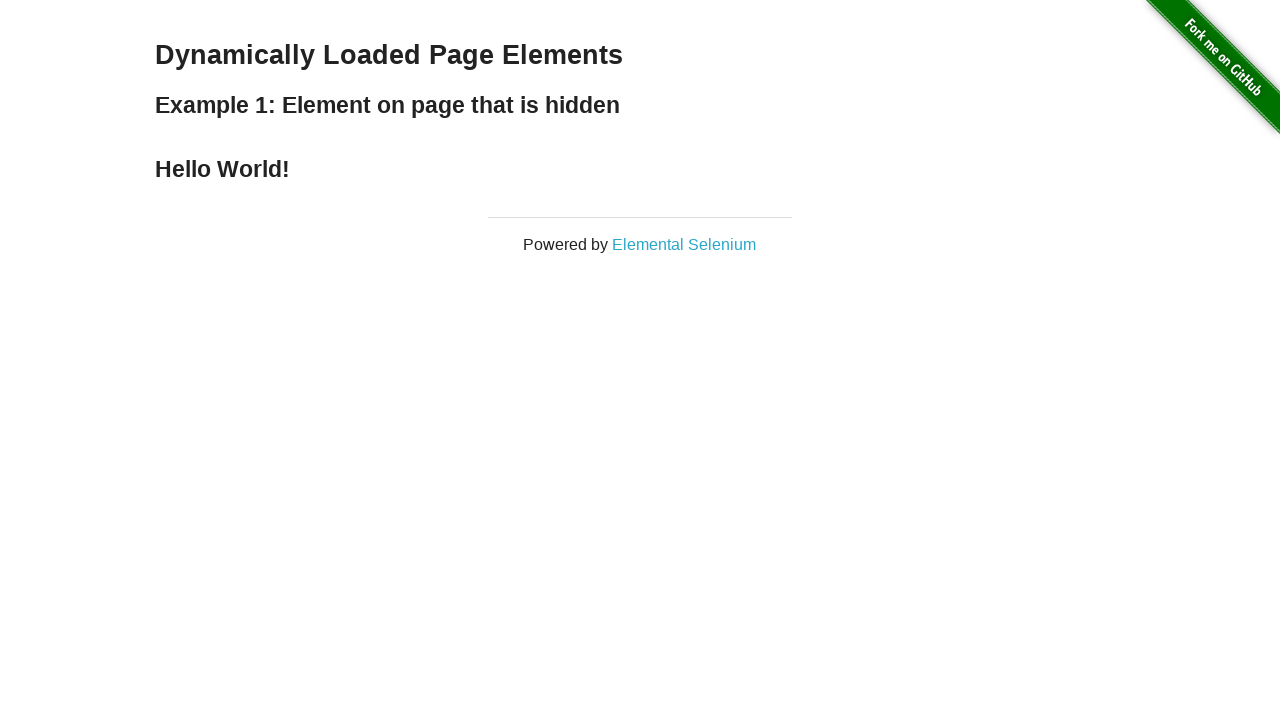

Verified that finish element is visible
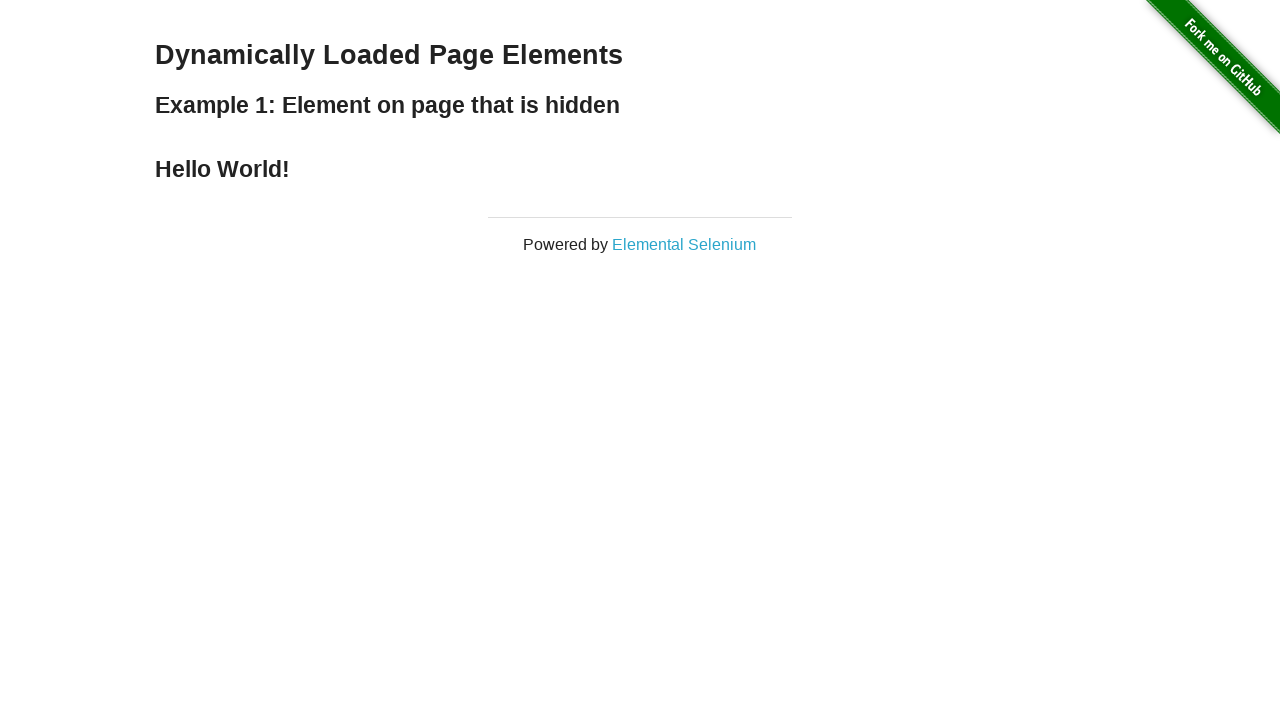

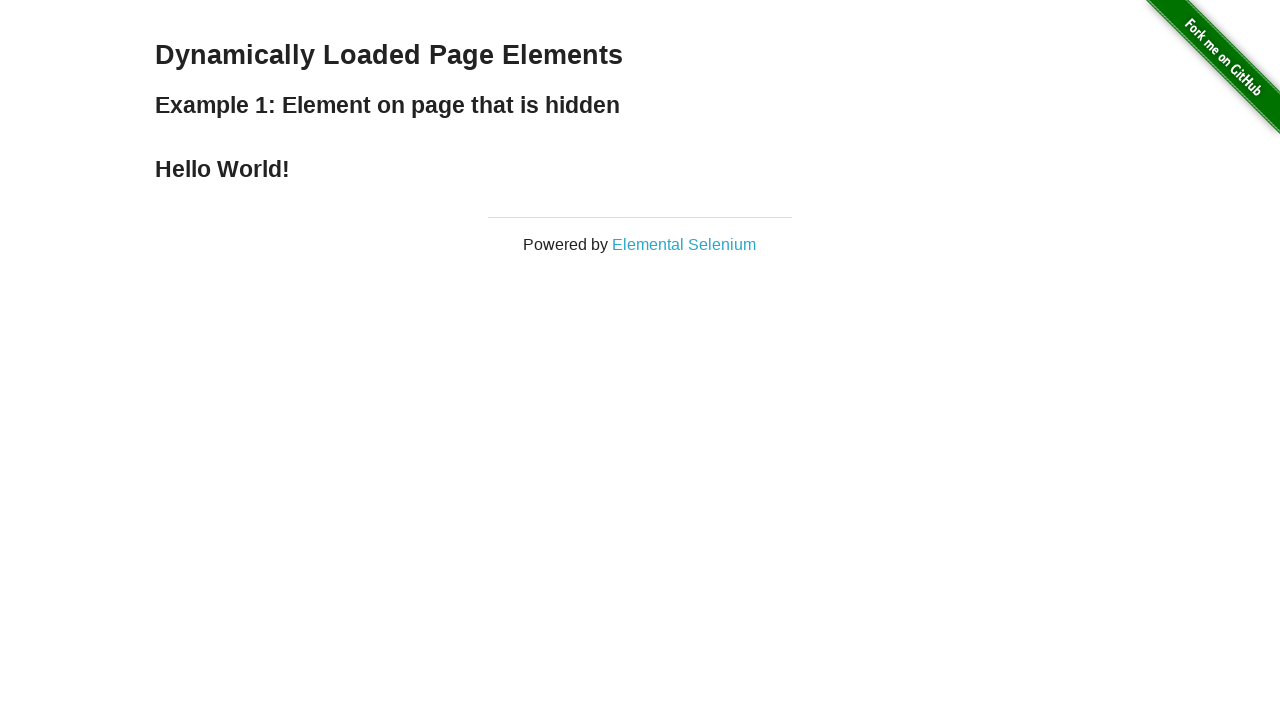